Tests child window handling by clicking a link that opens a new browser window, extracting text from the new page, parsing an email domain from that text, and filling it into a form field on the original page.

Starting URL: https://rahulshettyacademy.com/loginpagePractise/

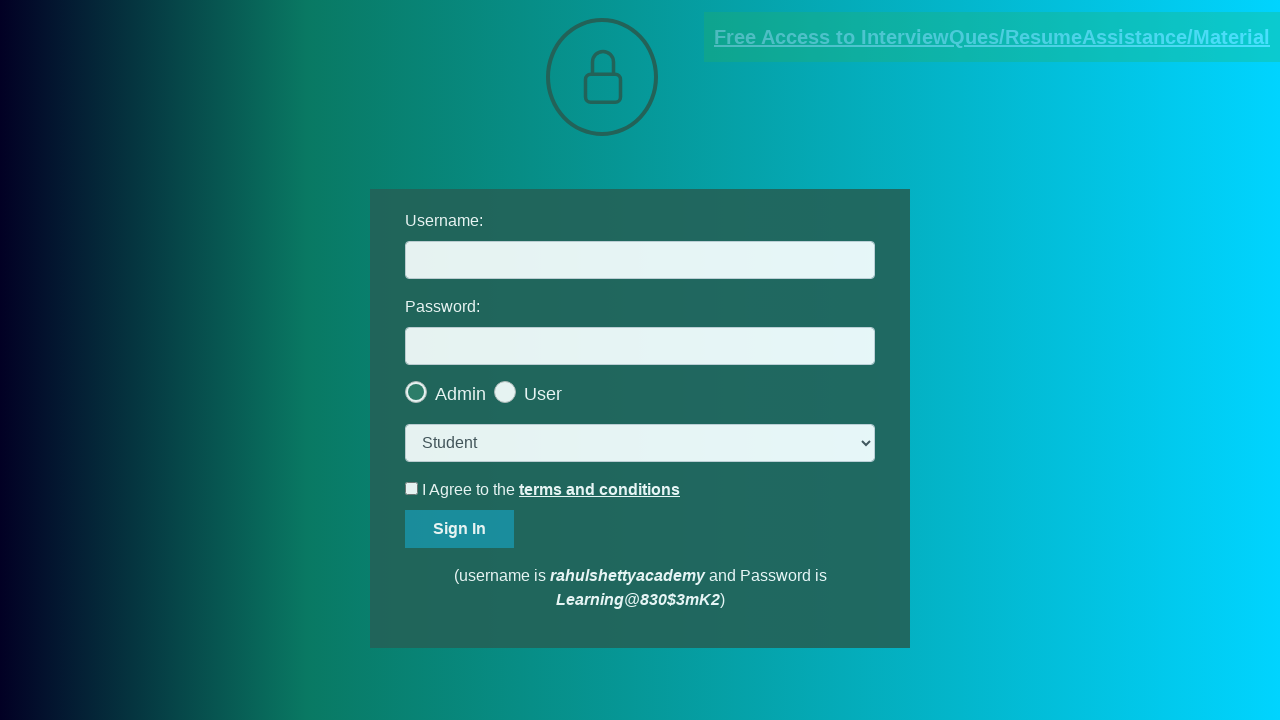

Located document link element
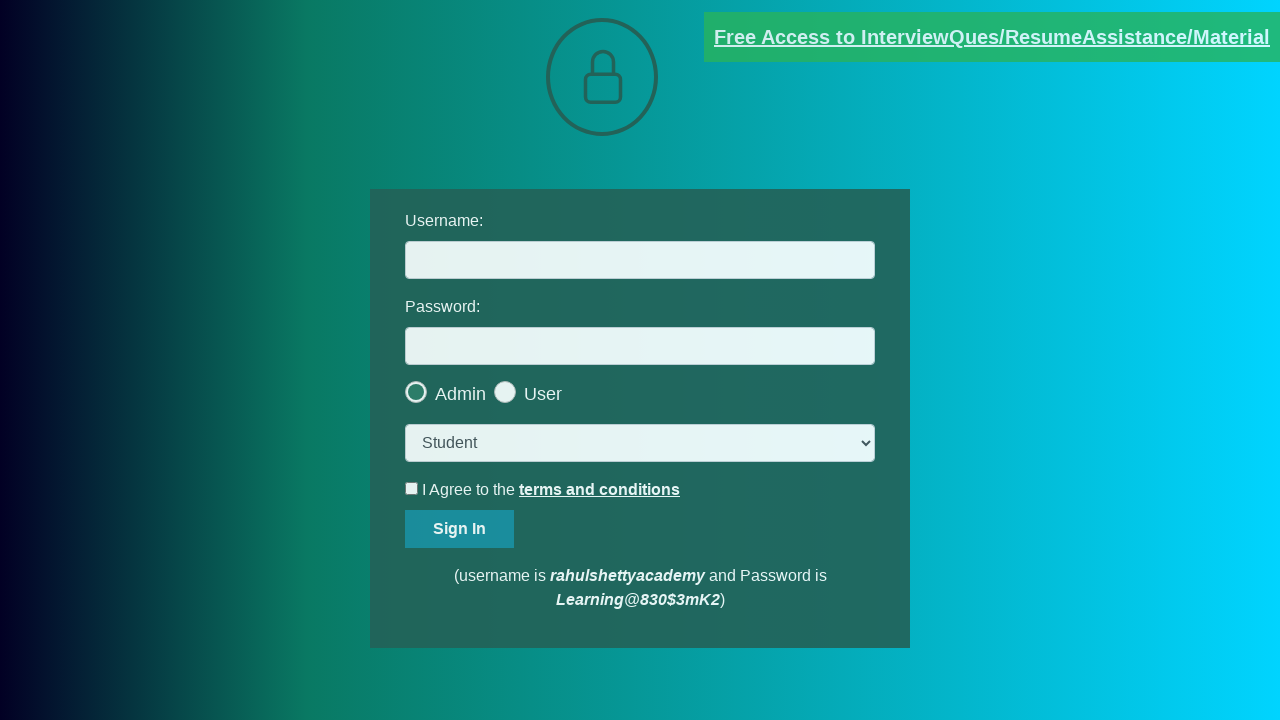

Clicked document link to open new window at (992, 37) on [href*='https://rahulshettyacademy.com/documents-request']
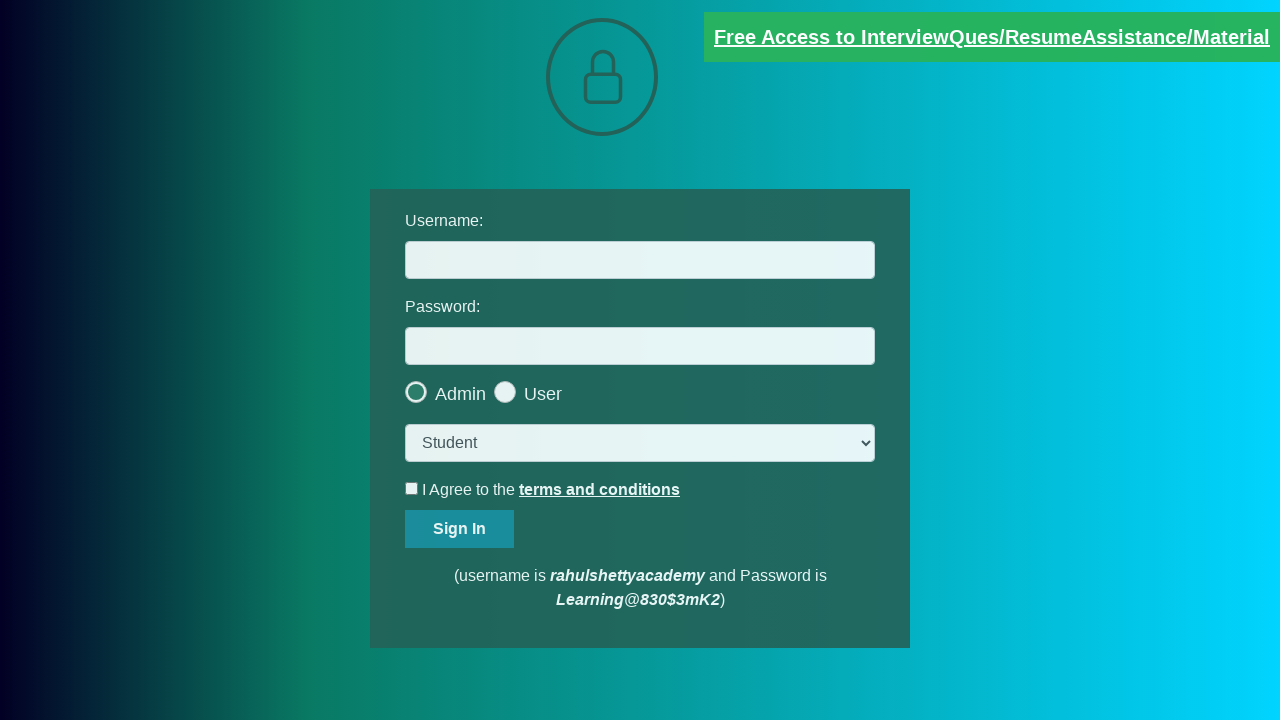

New page window opened and captured
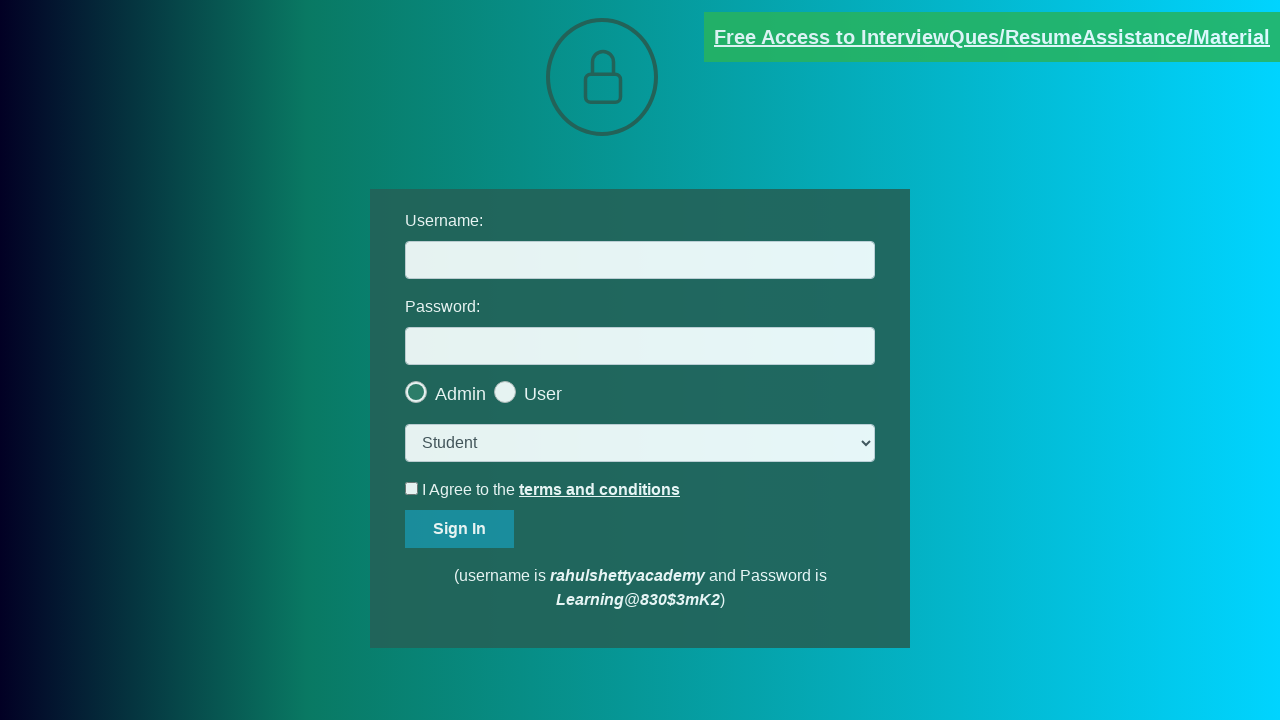

New page finished loading
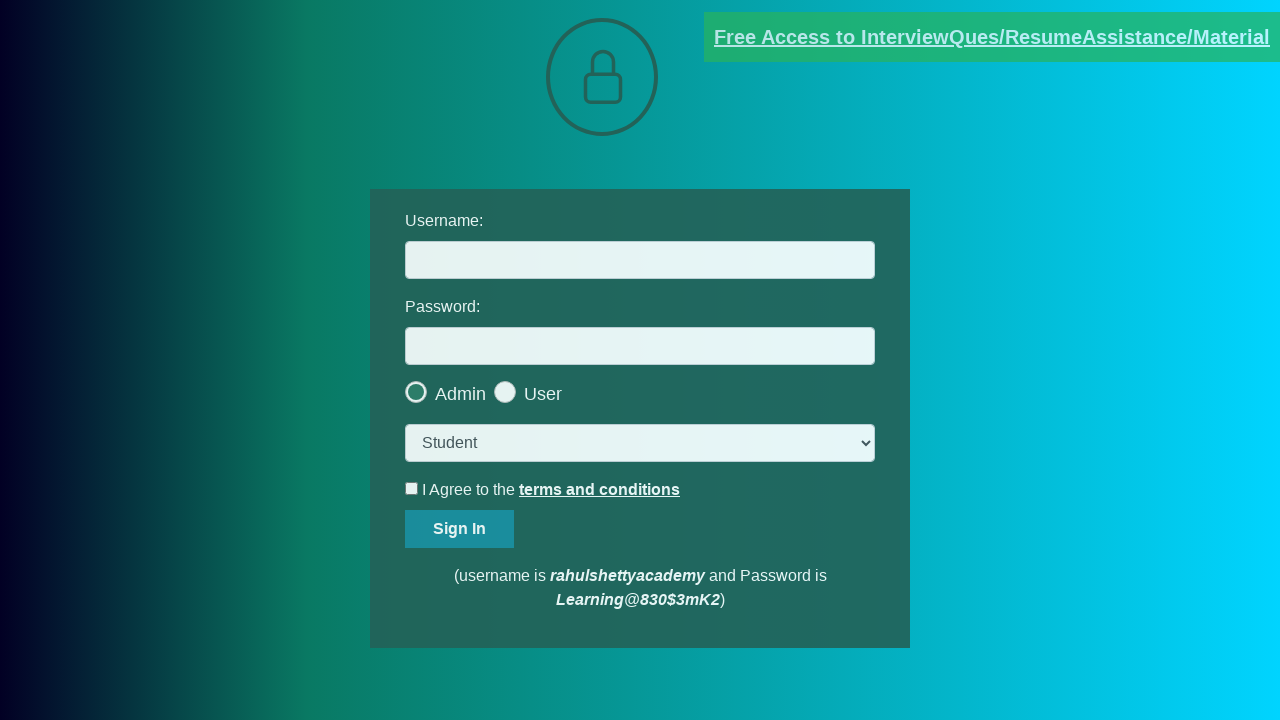

Extracted text content from new page: email address found
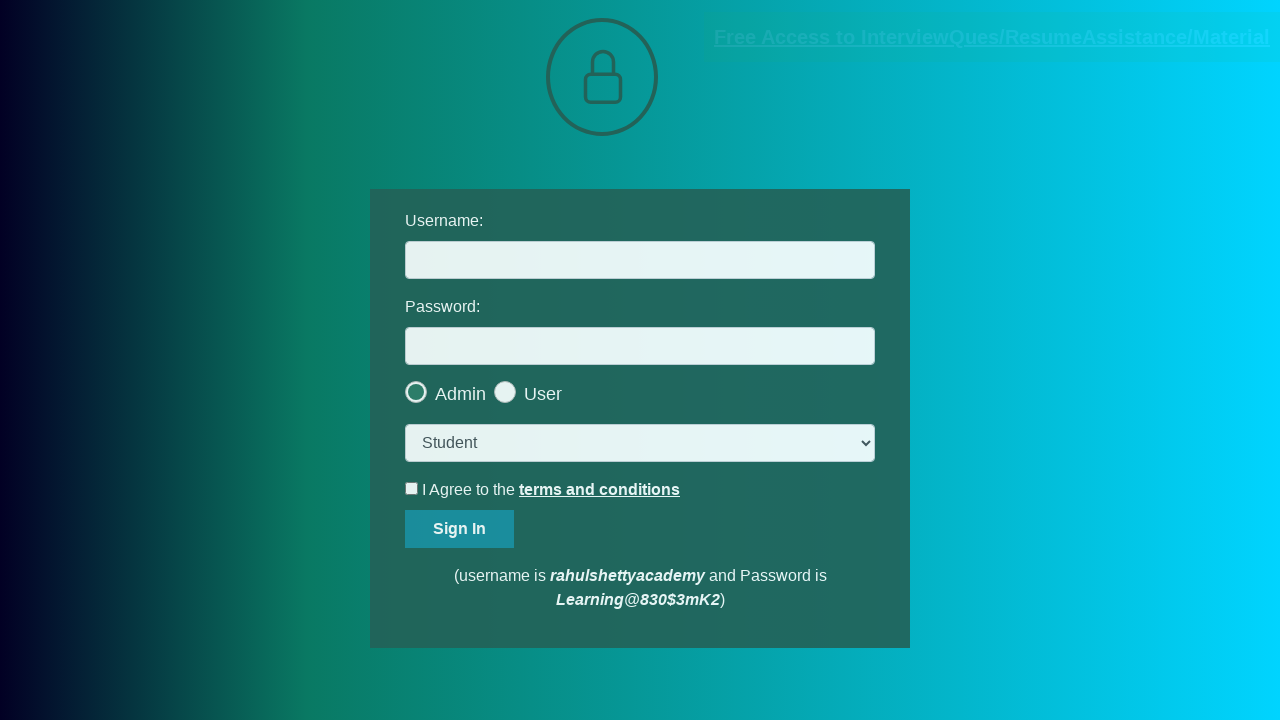

Parsed domain name from email: 'rahulshettyacademy'
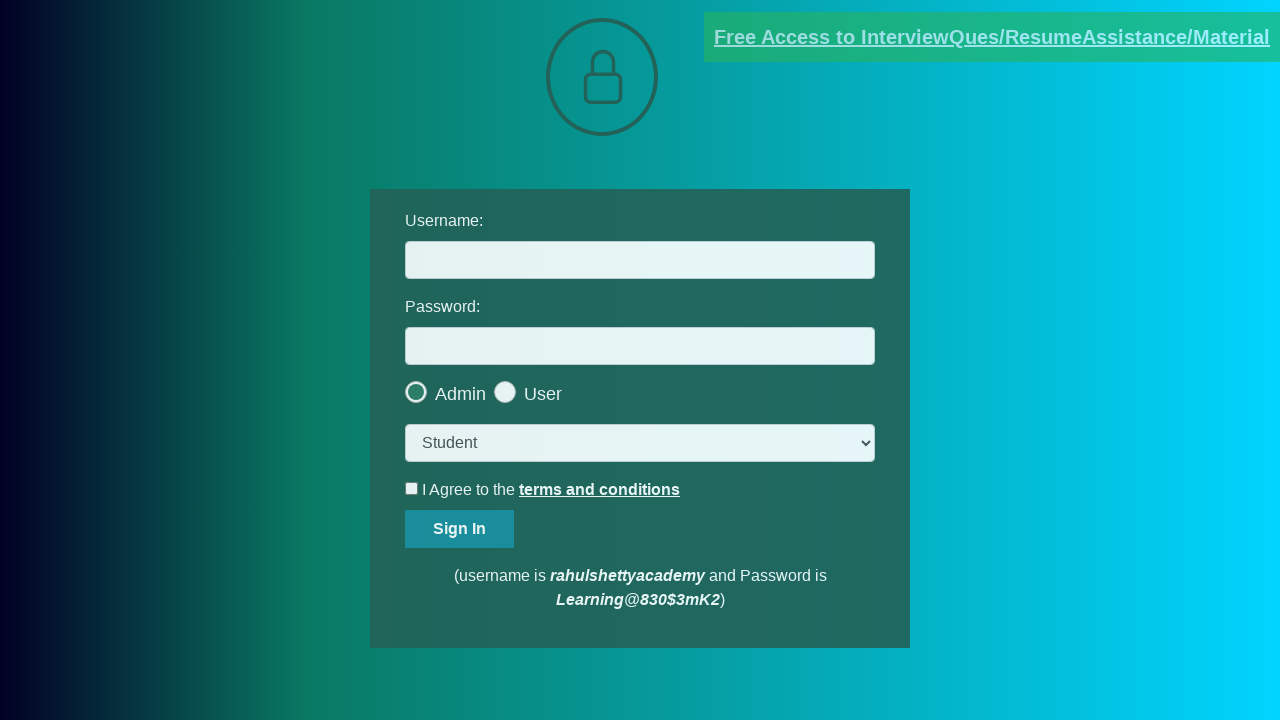

Verified email text content matches expected format
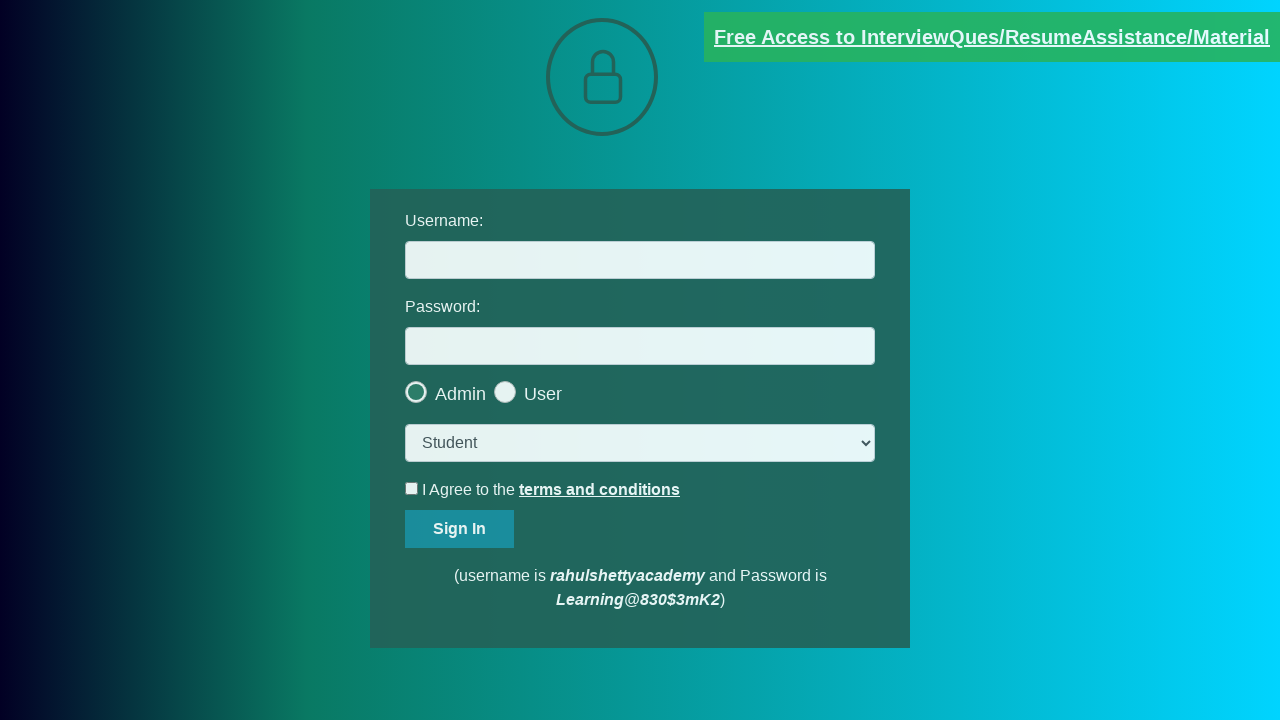

Filled username field with domain name 'rahulshettyacademy' on #username
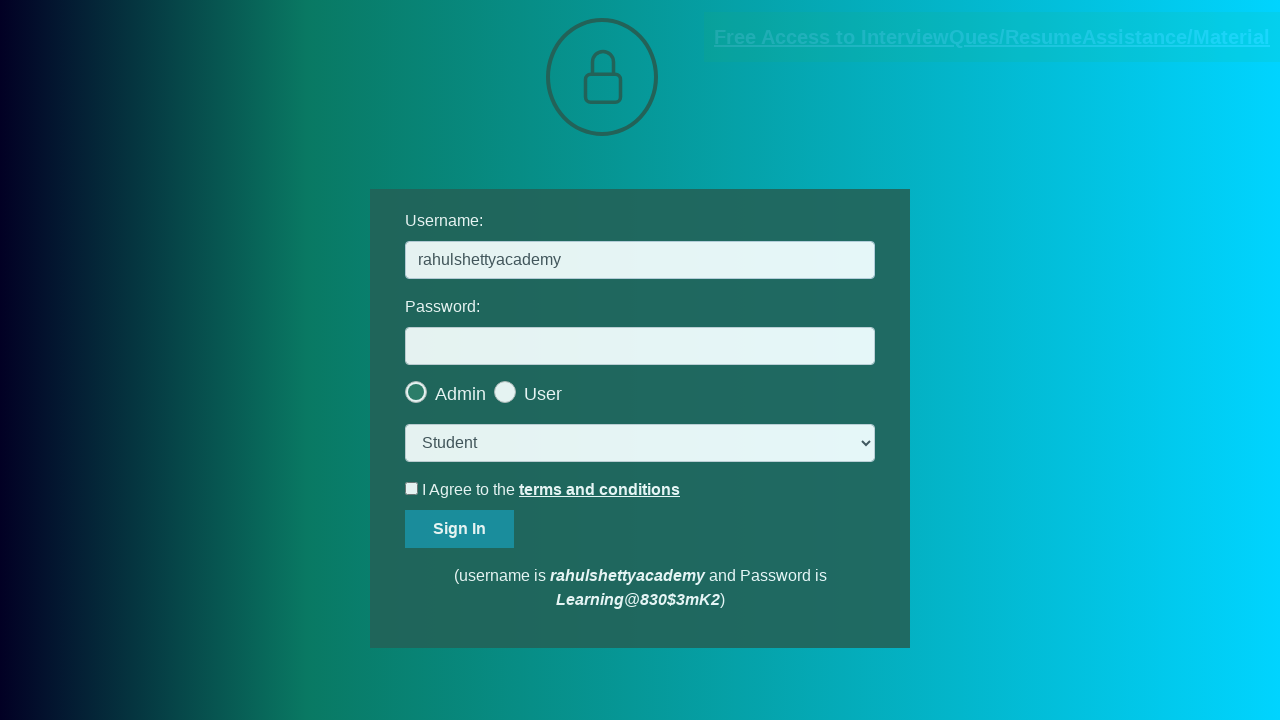

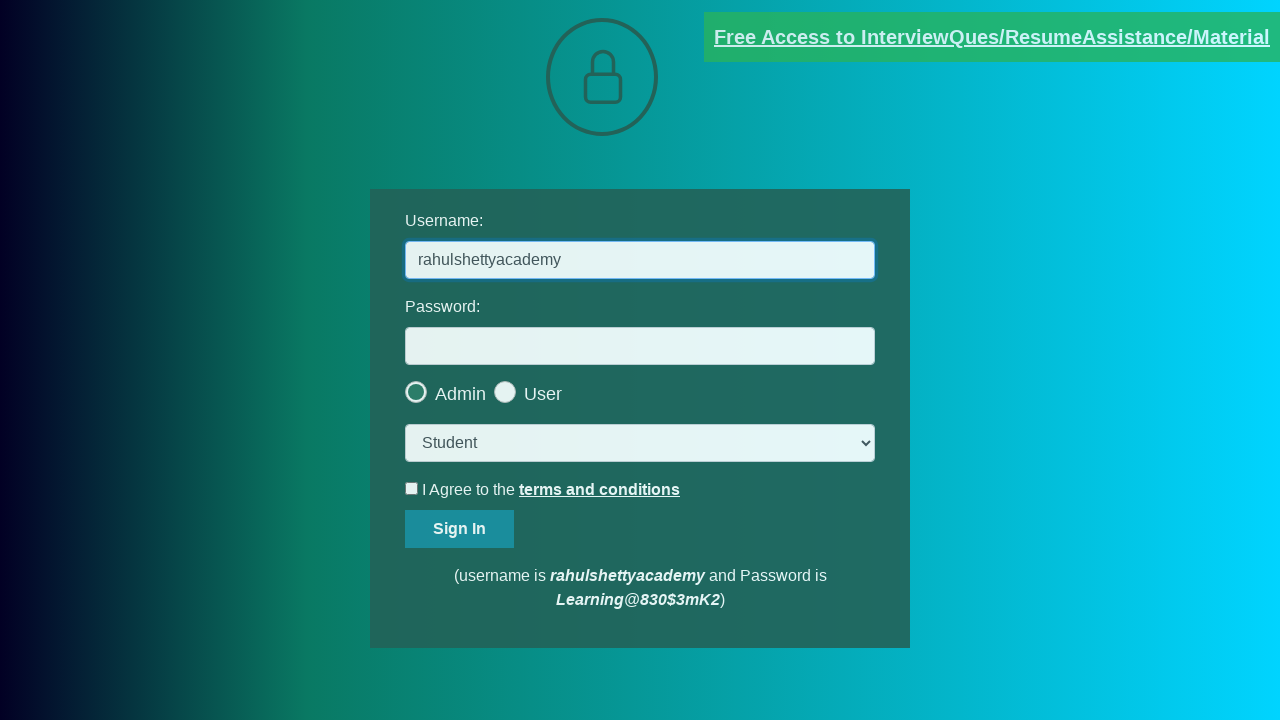